Tests clicking the resend button and demonstrates the pattern of waiting and returning the element in a single operation before asserting on its text.

Starting URL: https://eviltester.github.io/supportclasses/#2000

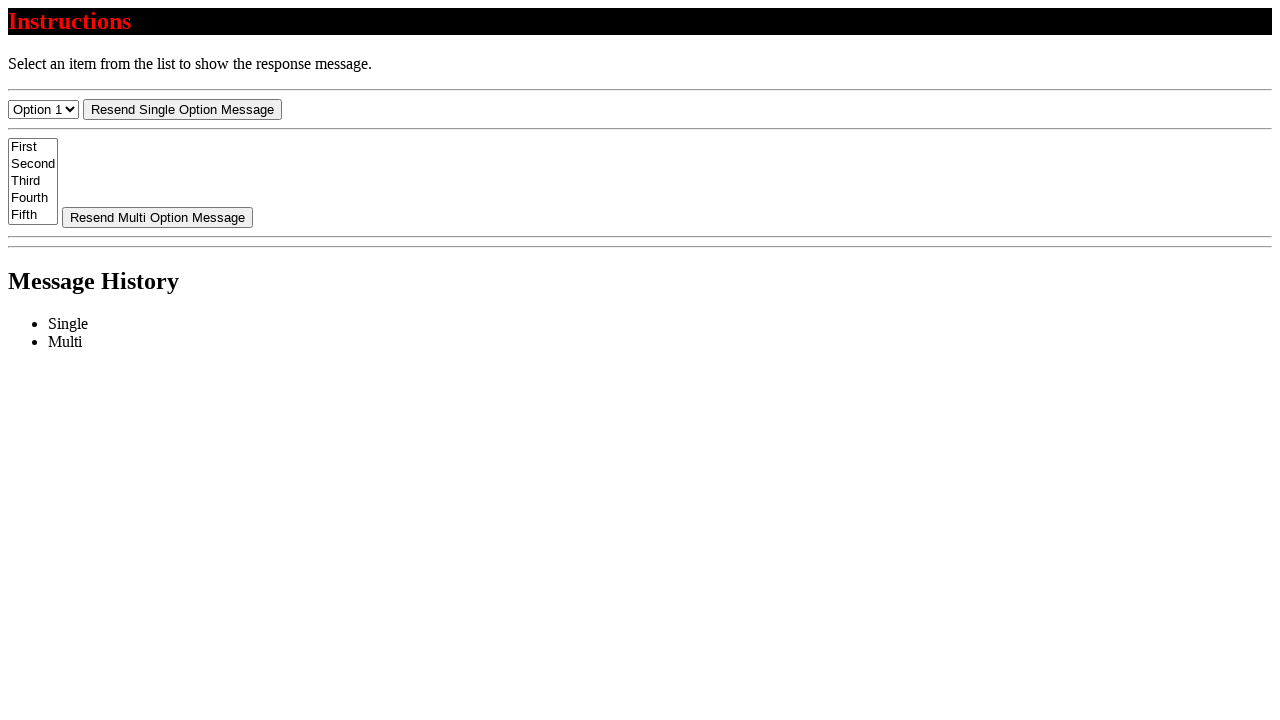

Navigated to starting URL
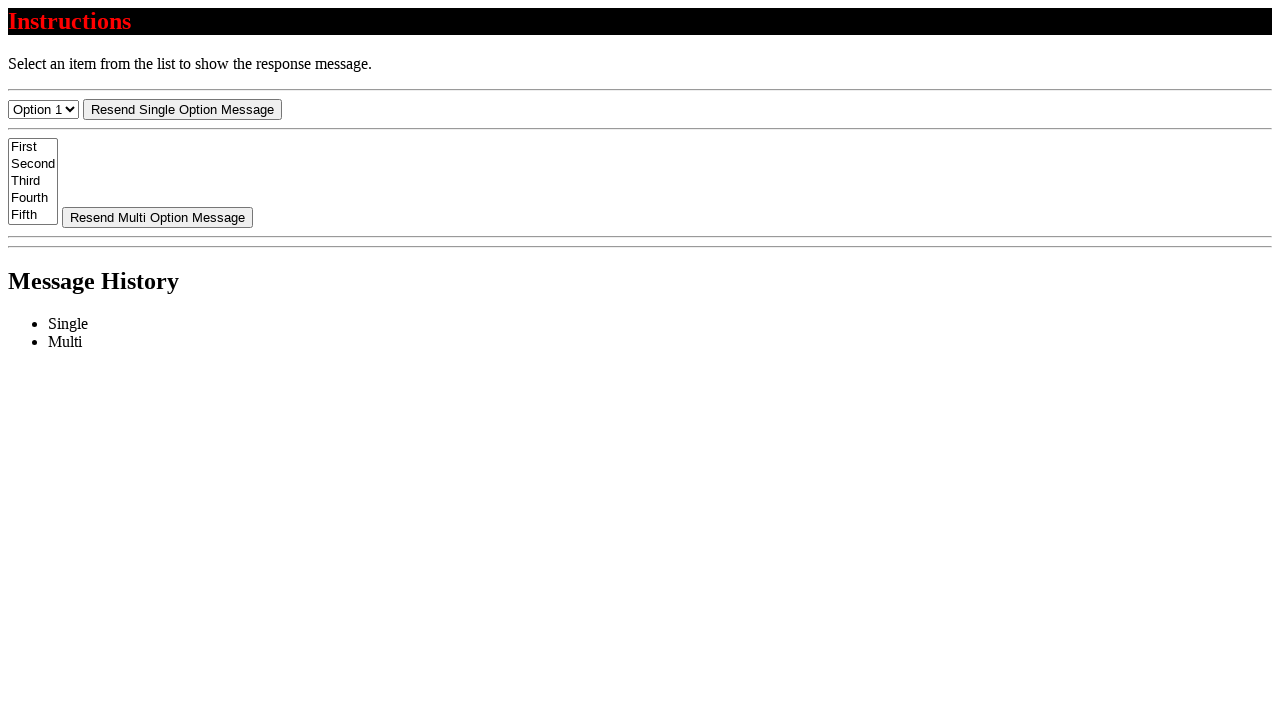

Clicked the resend button at (182, 109) on #resend-select
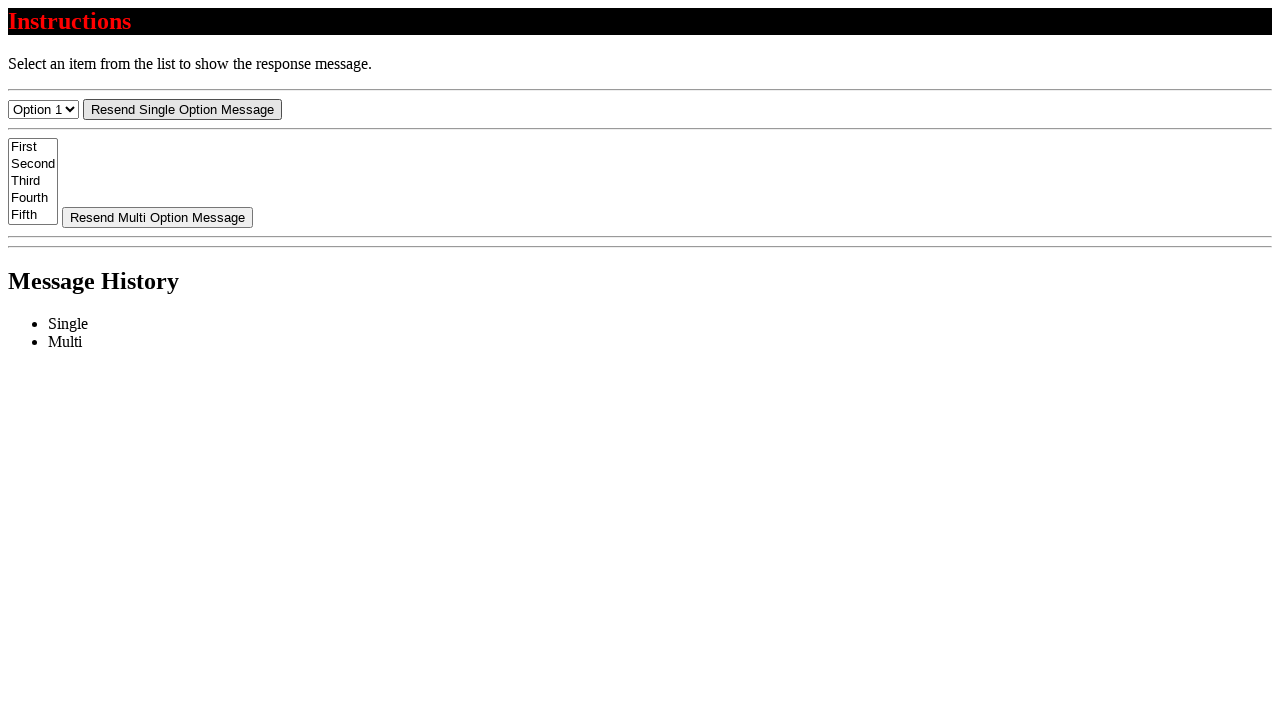

Message element became visible
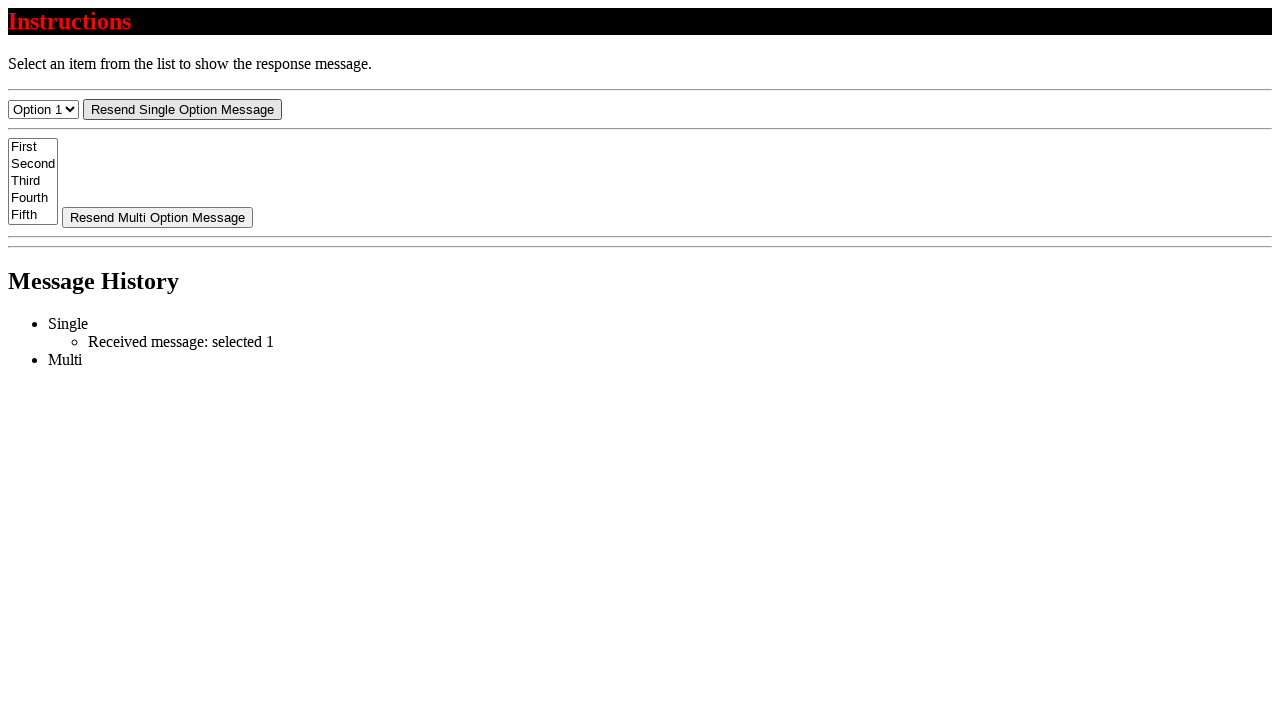

Verified message text starts with 'Received message:'
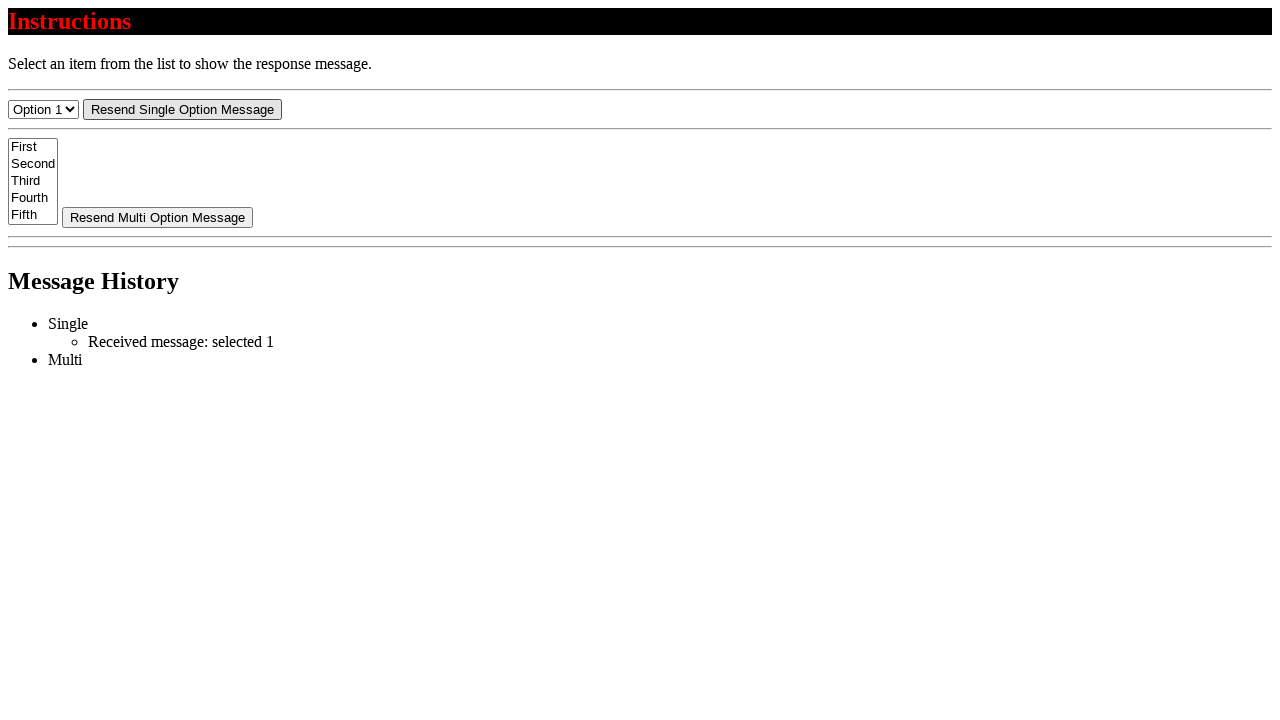

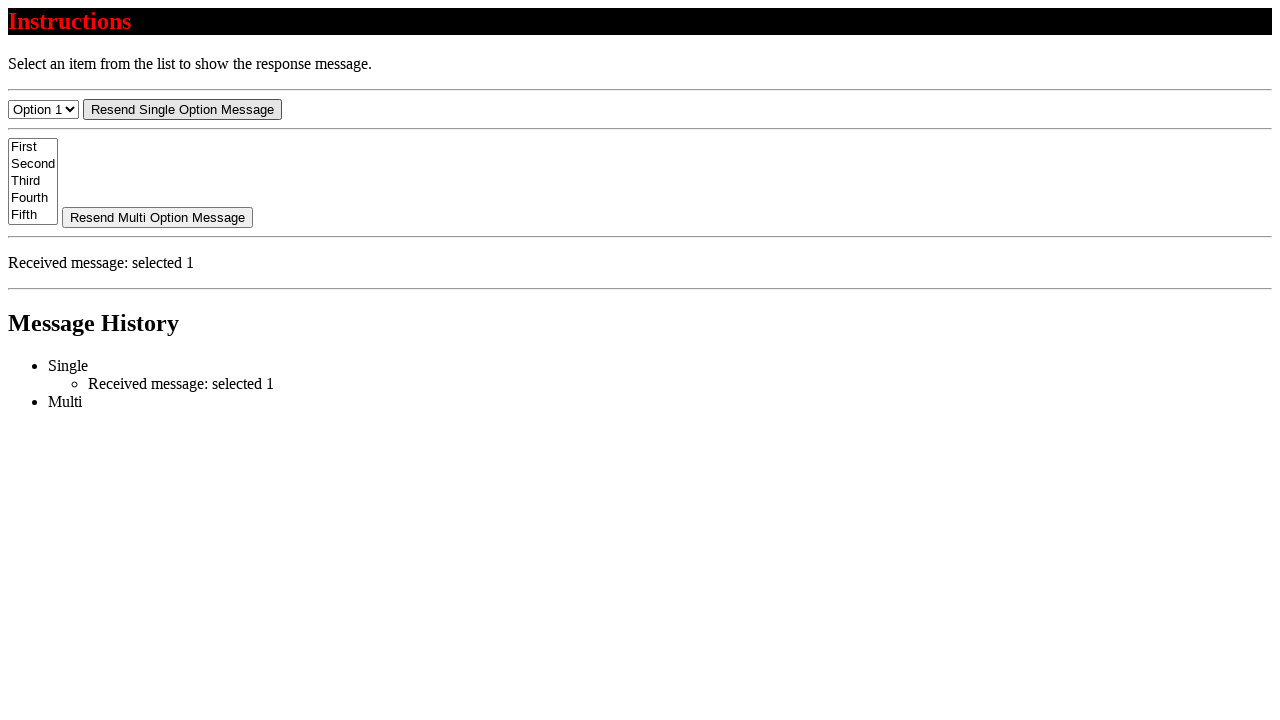